Tests basic browser navigation by navigating to YouTube's homepage and then using navigate().to() to reload/navigate to the same page

Starting URL: https://www.youtube.com/

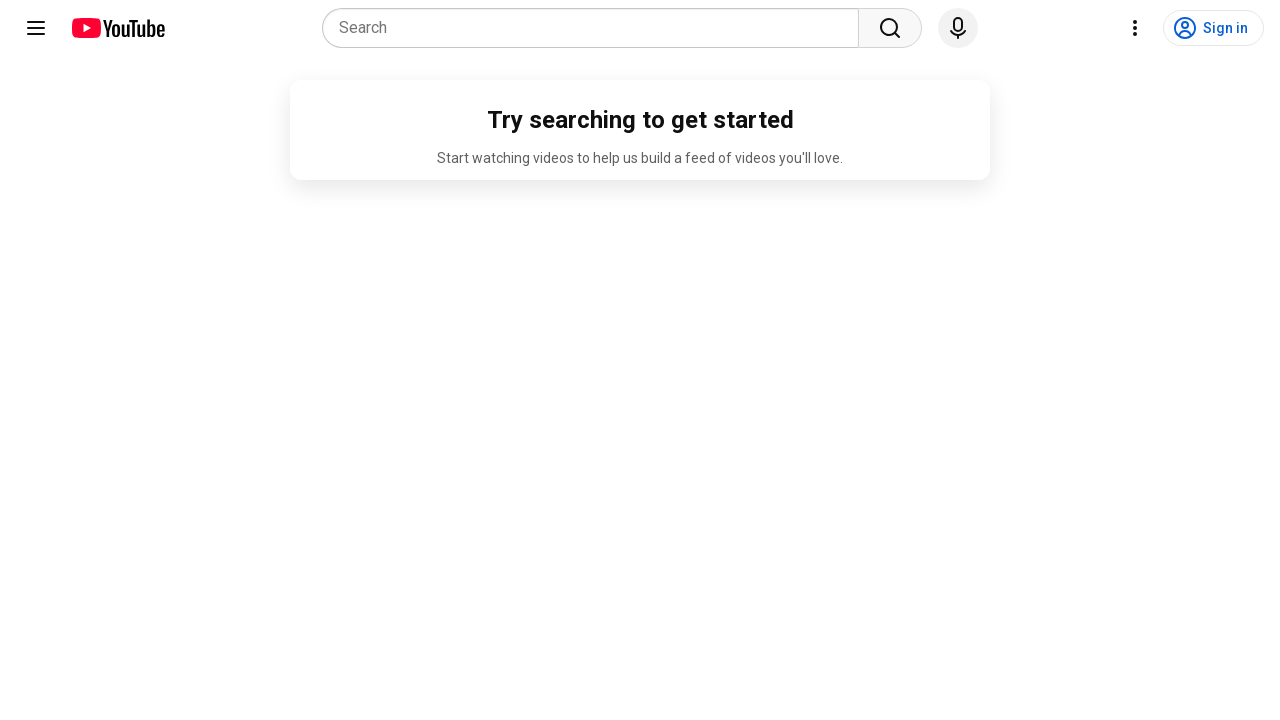

Navigated to YouTube homepage
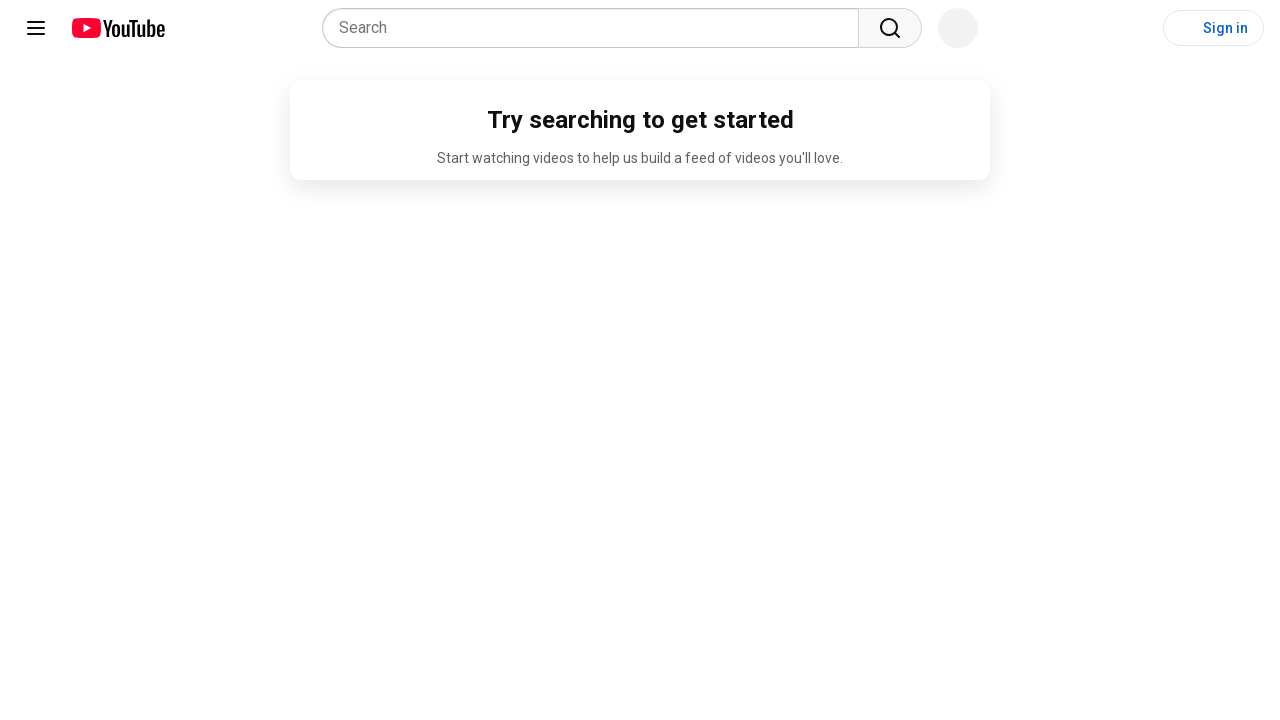

Waited for page to reach domcontentloaded state
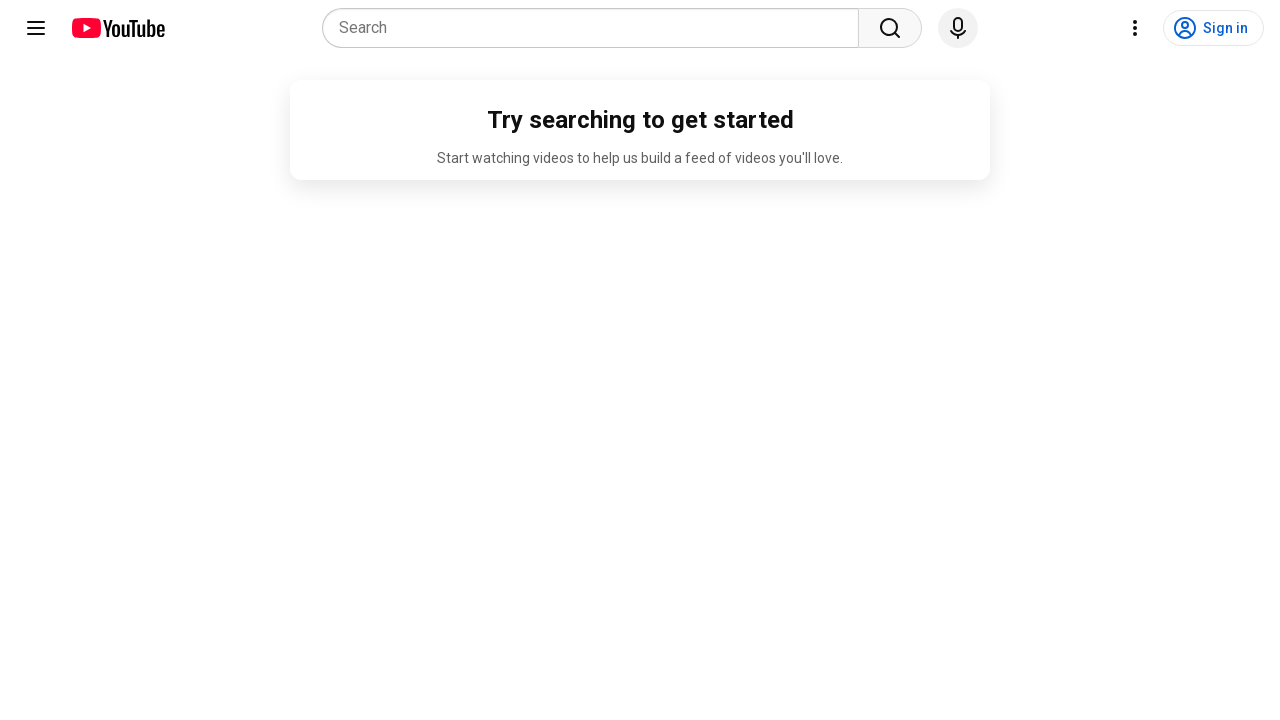

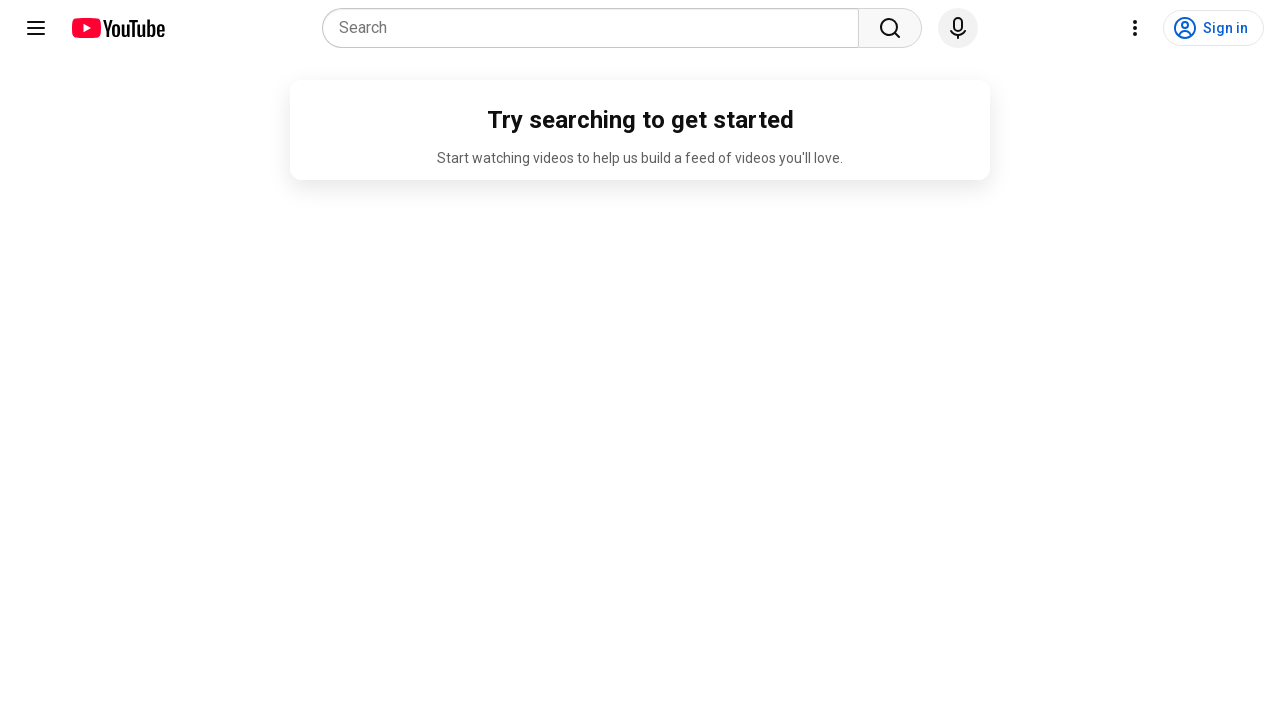